Tests various types of alerts including simple alerts, confirmation alerts, sweet alerts, and prompt alerts on the Leafground alert demonstration page

Starting URL: https://www.leafground.com/alert.xhtml

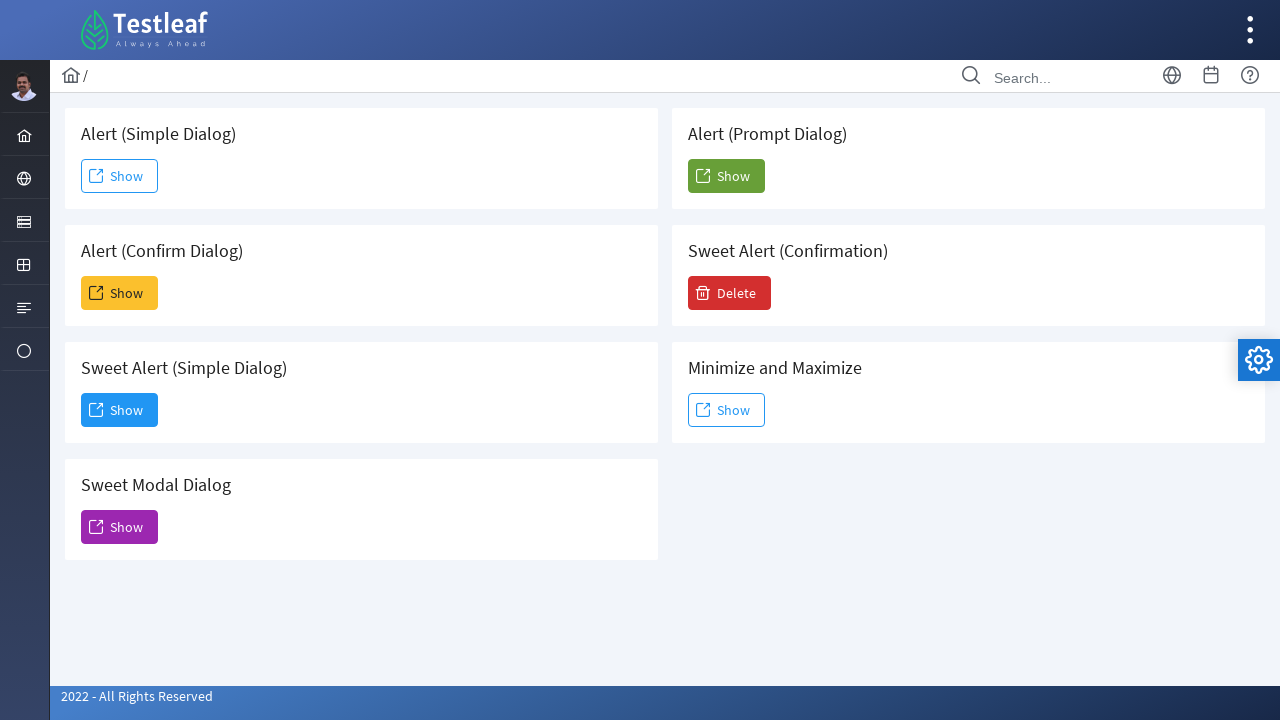

Clicked Show button for simple alert at (120, 176) on xpath=//span[text()='Show']
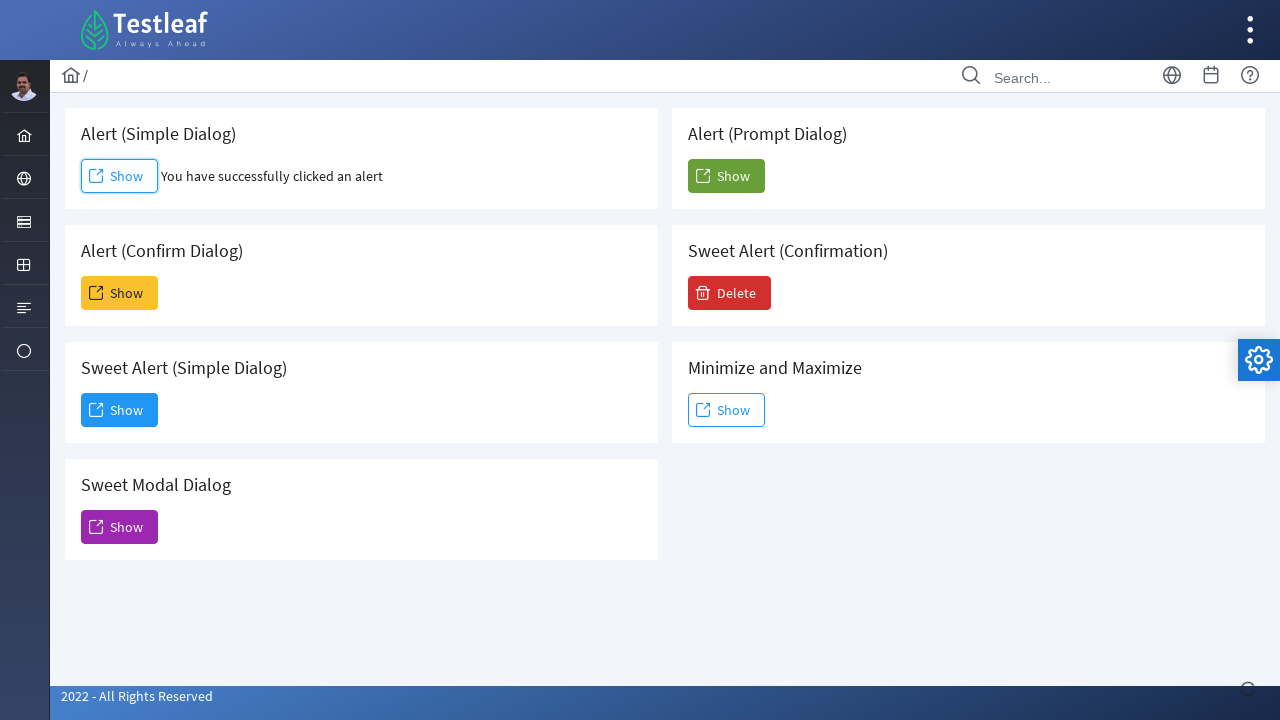

Accepted simple alert dialog
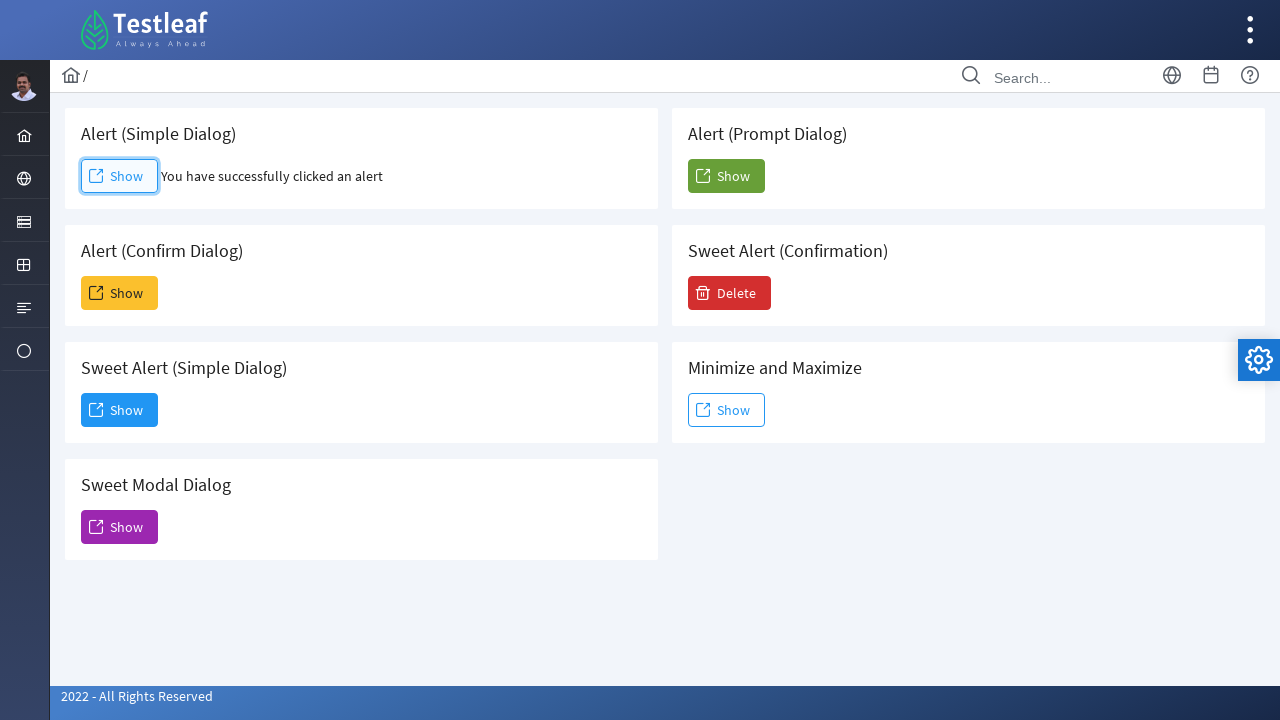

Clicked Show button for confirmation alert at (120, 293) on xpath=(//span[text()='Show'])[2]
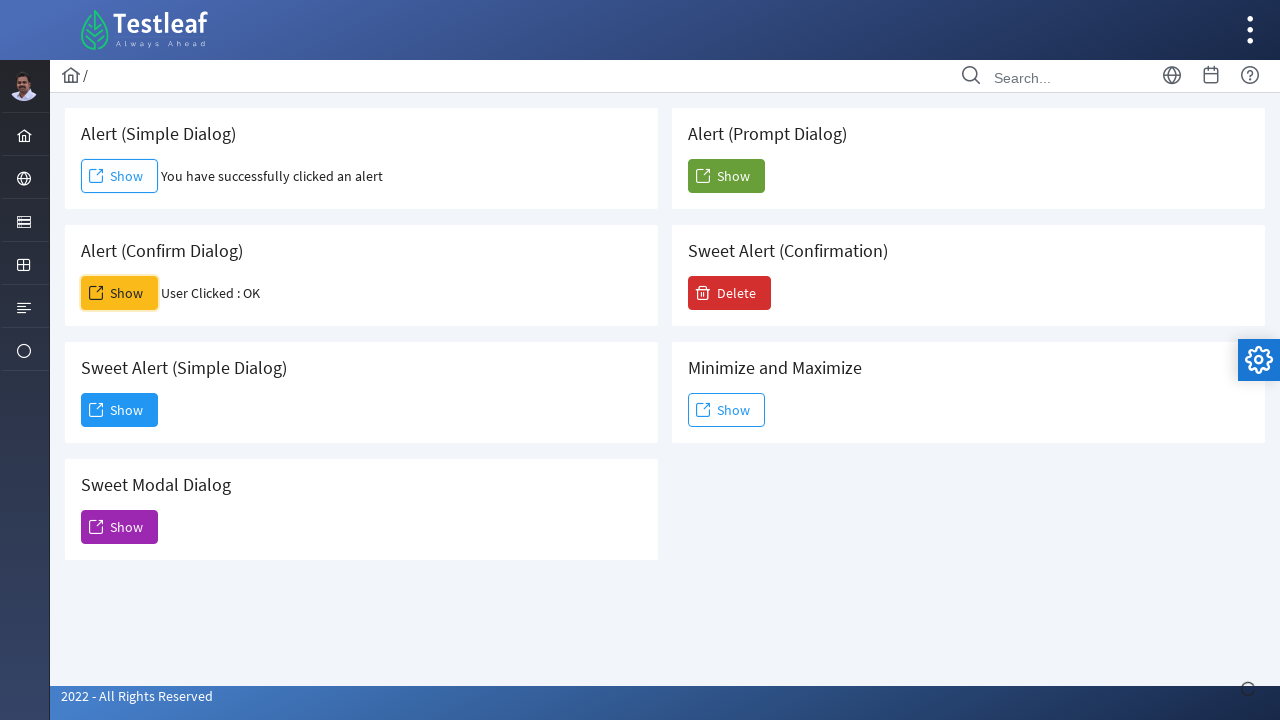

Dismissed confirmation alert dialog
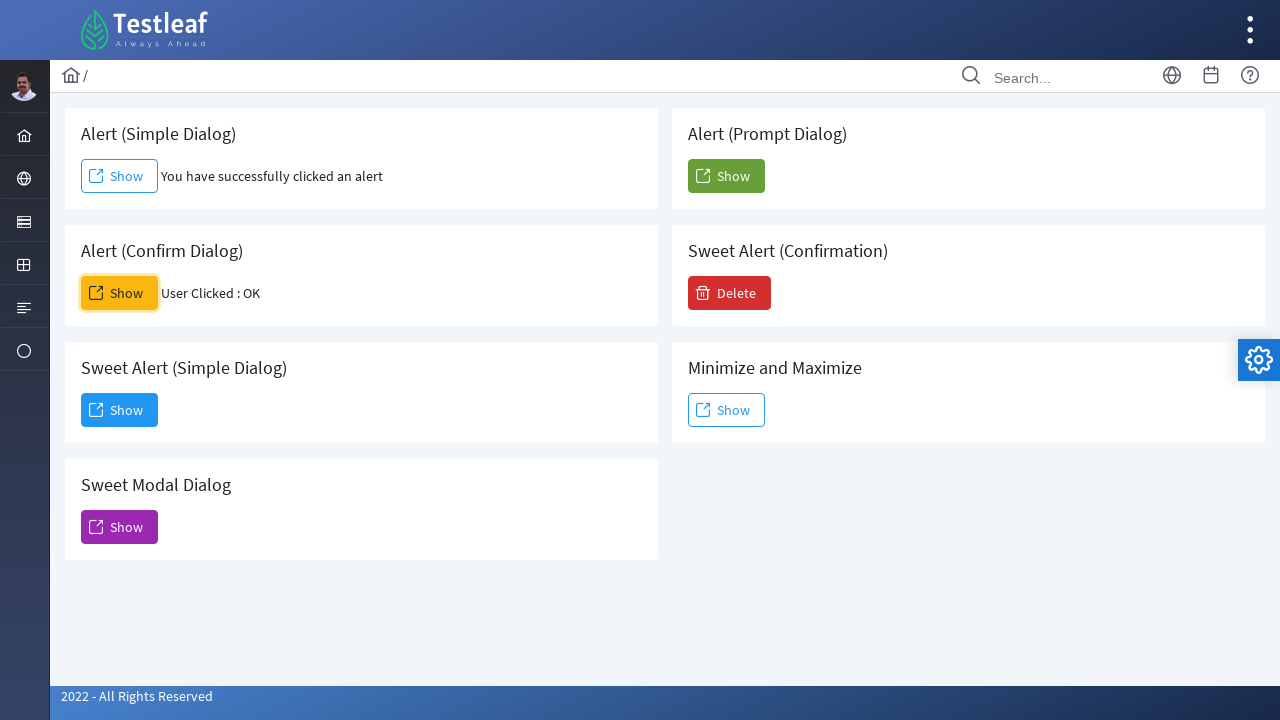

Clicked Show button for sweet alert at (120, 410) on xpath=(//span[text()='Show'])[3]
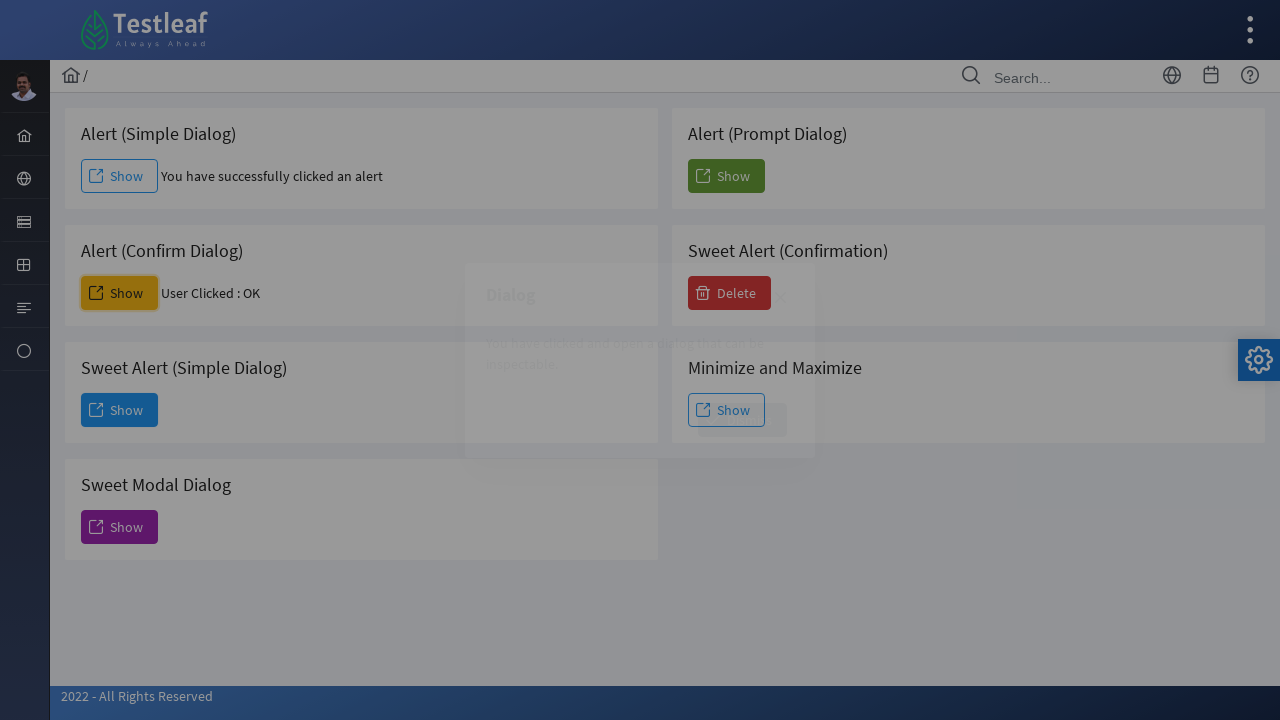

Clicked Dismiss button on sweet alert at (742, 420) on xpath=//span[text()='Dismiss']
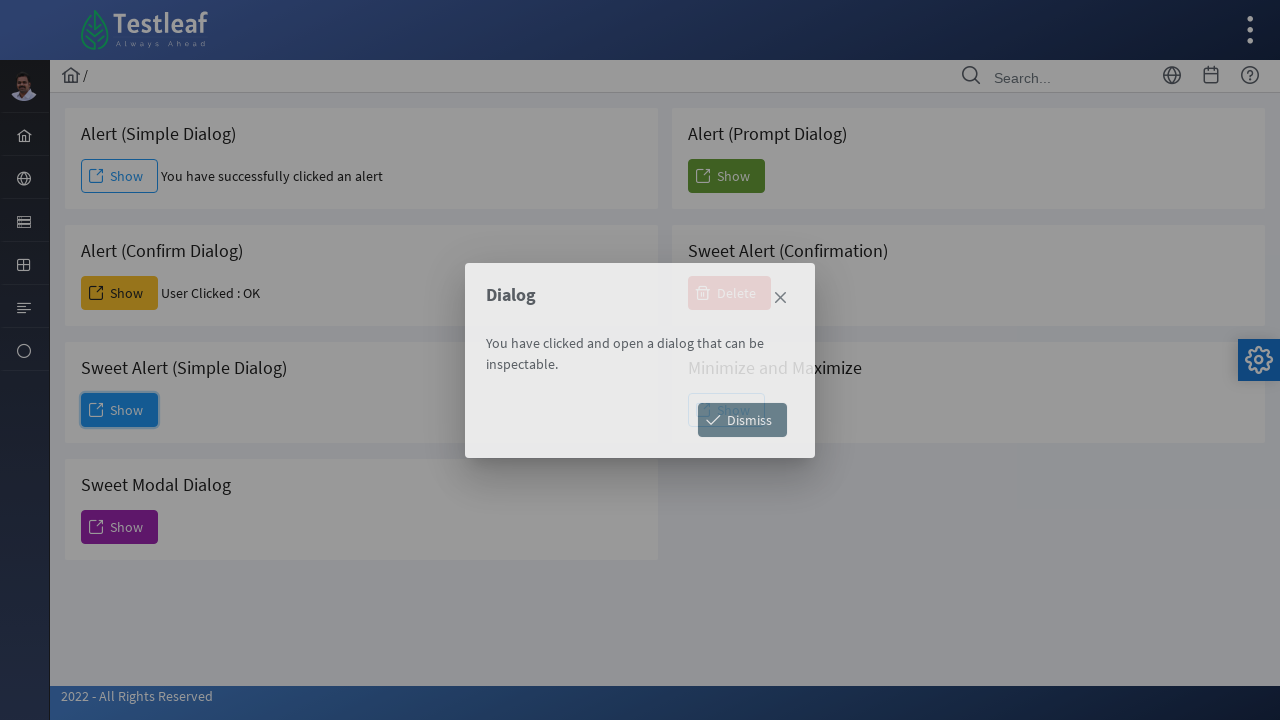

Registered handler for prompt alert
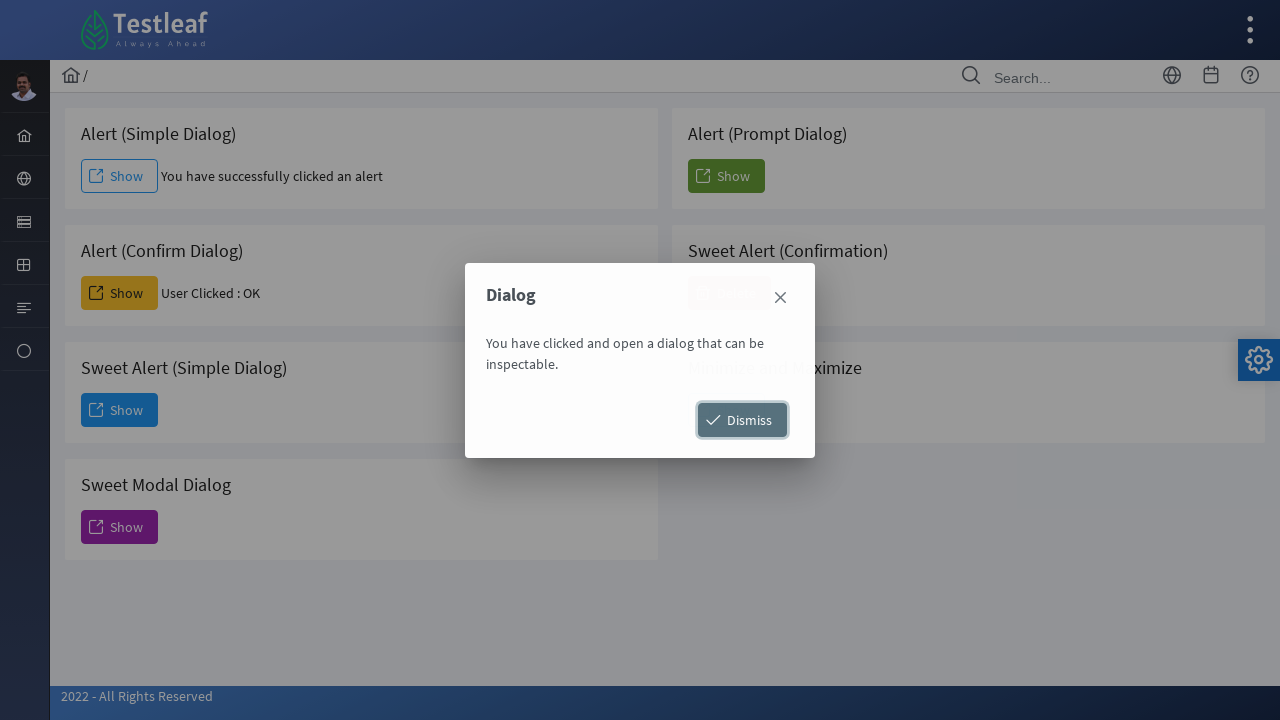

Clicked Show button for prompt alert and entered 'Eric' at (726, 176) on xpath=(//span[text()='Show'])[5]
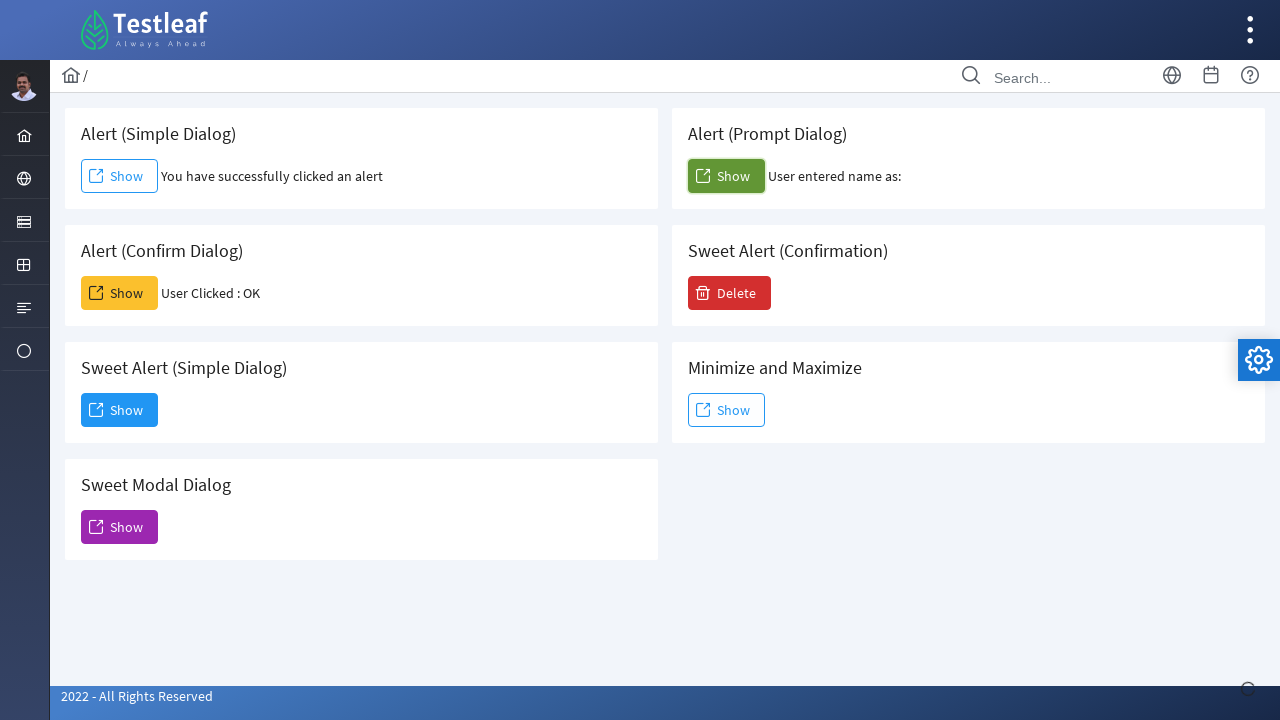

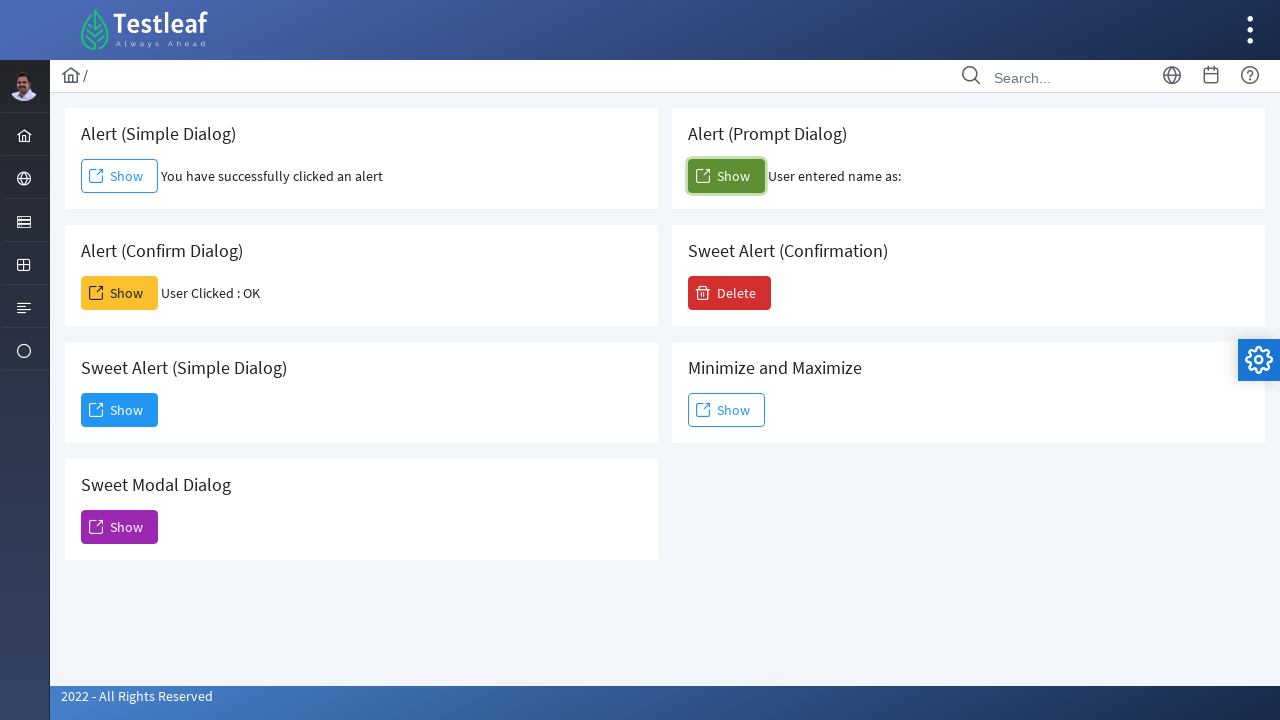